Tests explicit wait with visibility and presence checks, clicking Start and verifying Hello World appears

Starting URL: http://the-internet.herokuapp.com/dynamic_loading/2

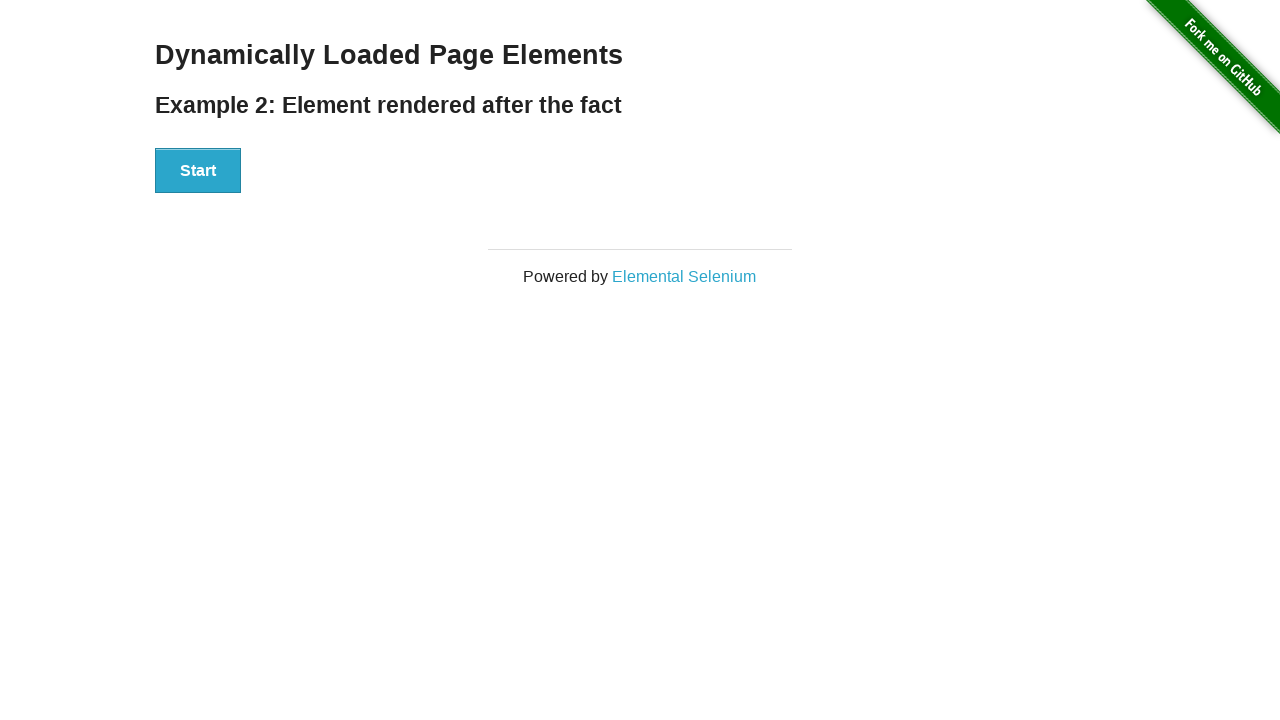

Waited for Start button to be visible
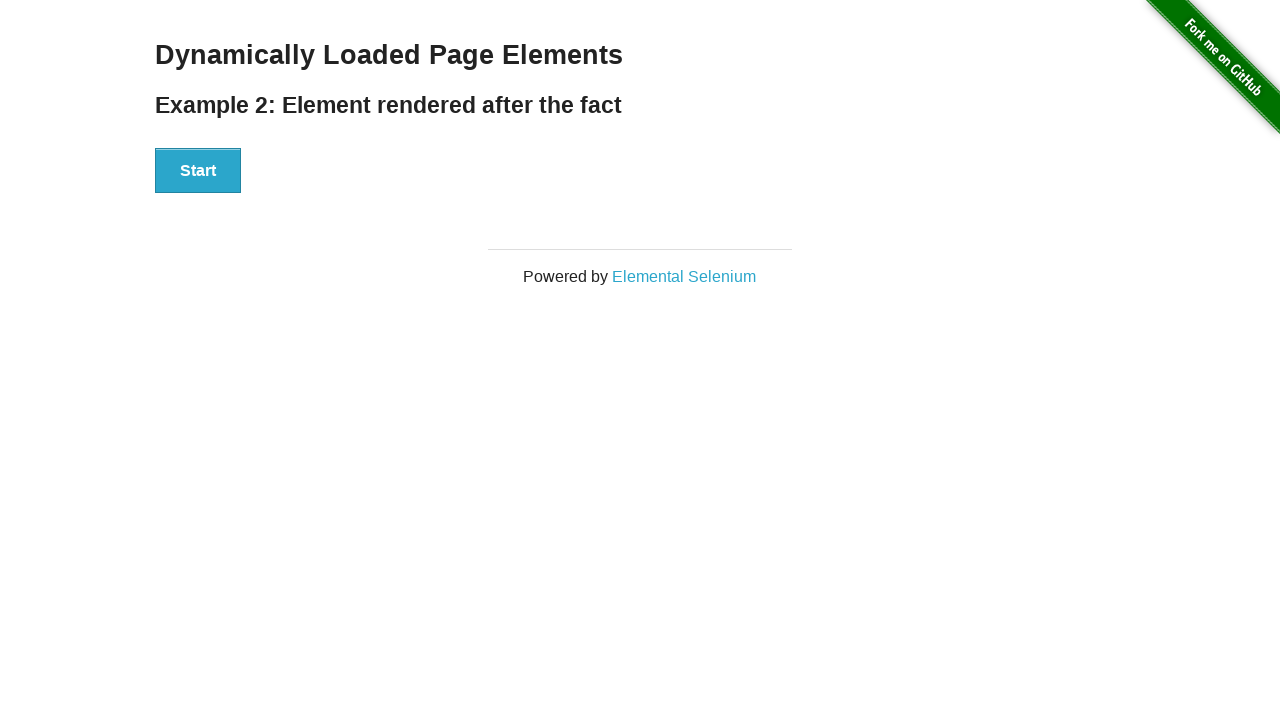

Clicked Start button at (198, 171) on xpath=//button[text()='Start']
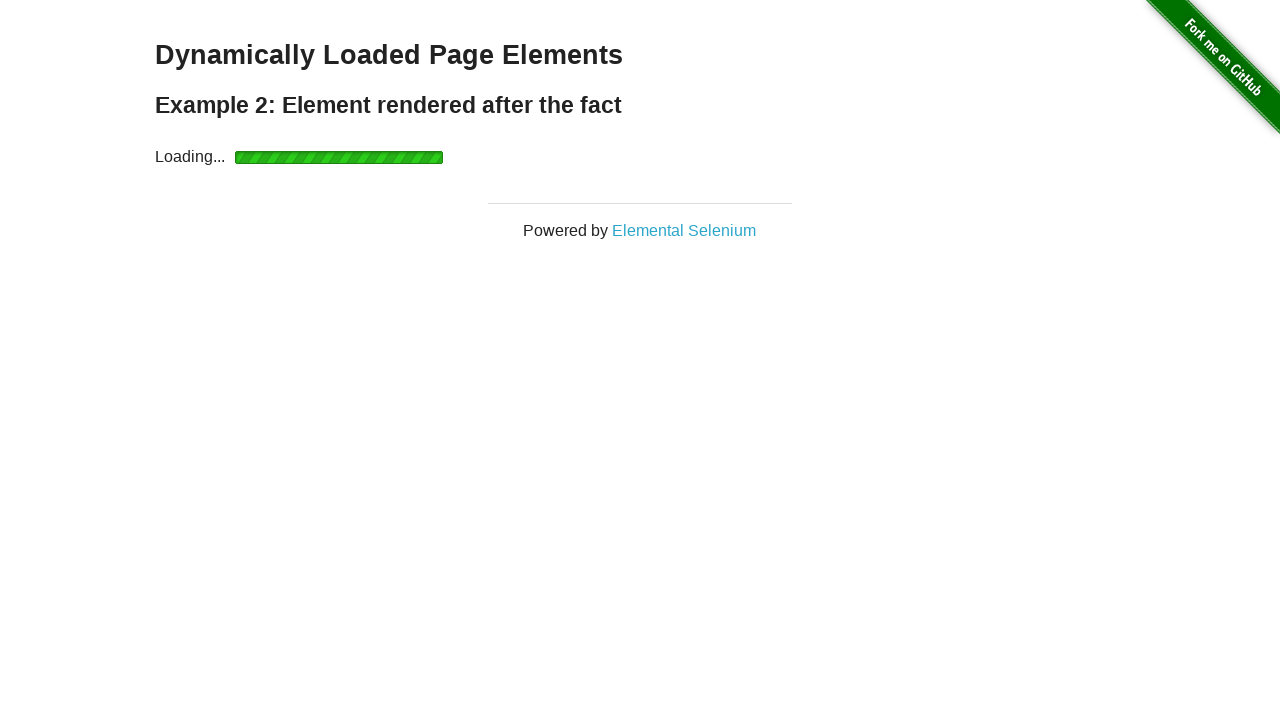

Loading indicator appeared
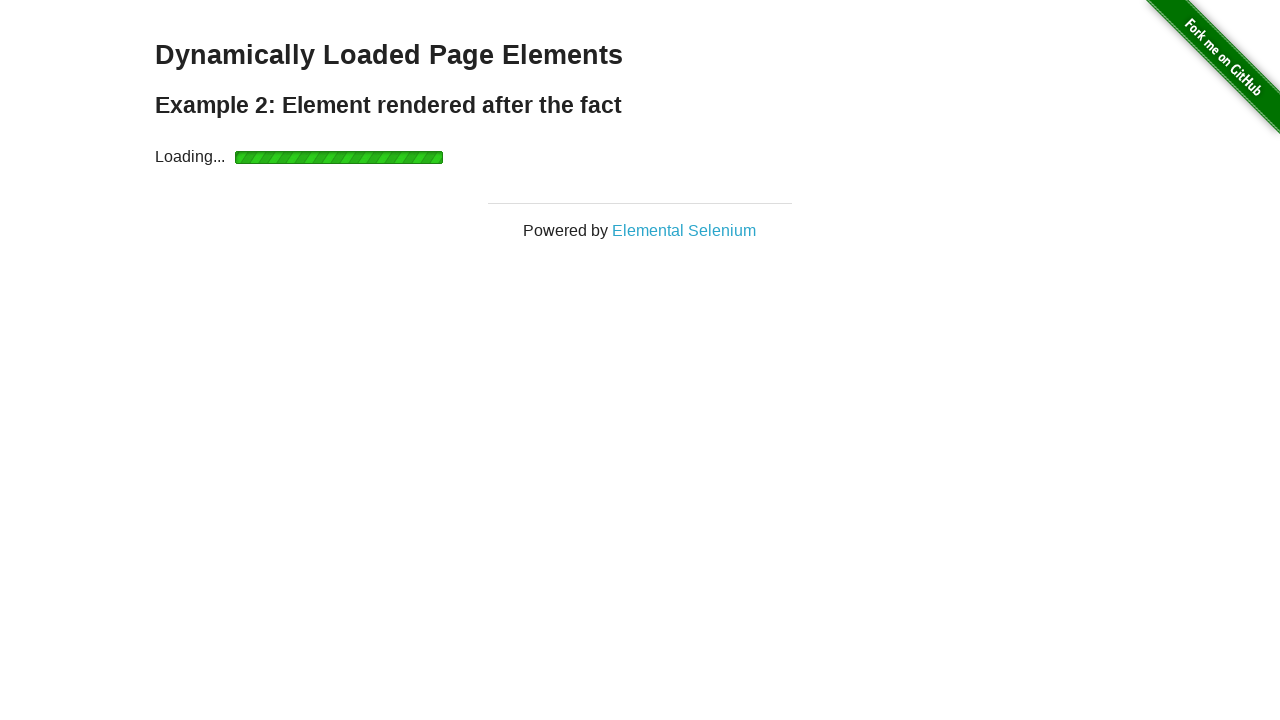

Hello World text appeared and is visible
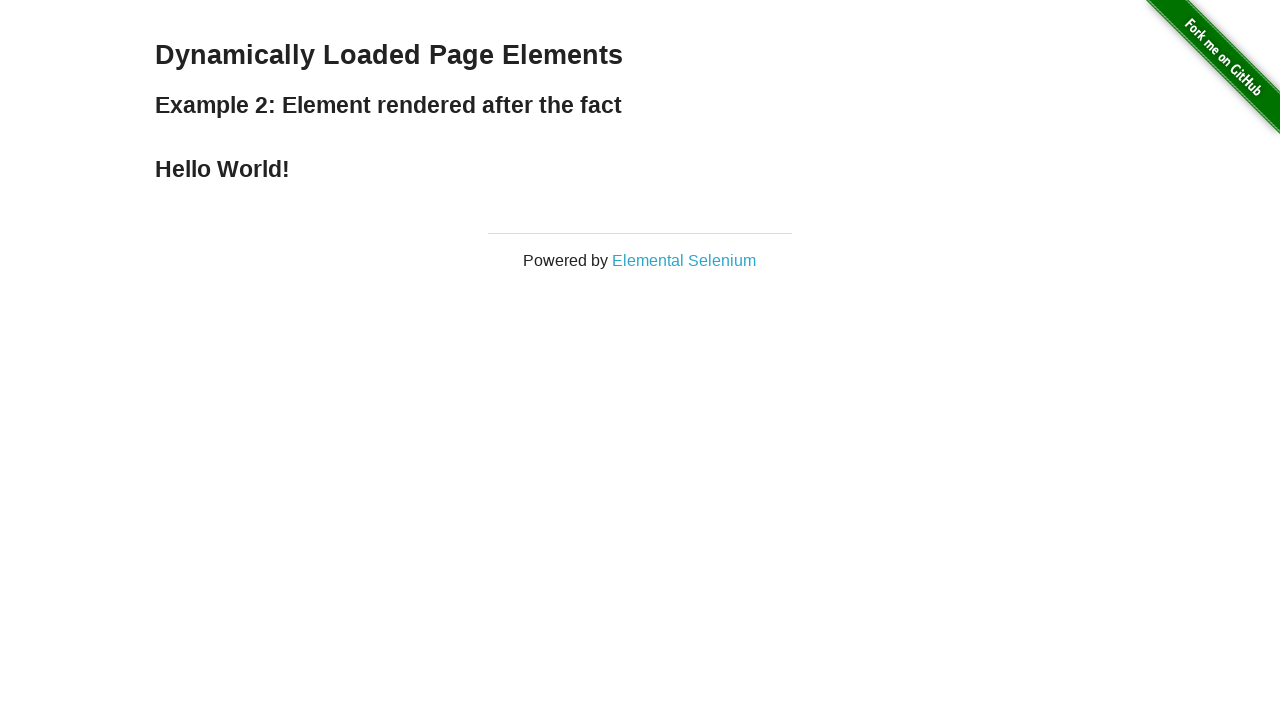

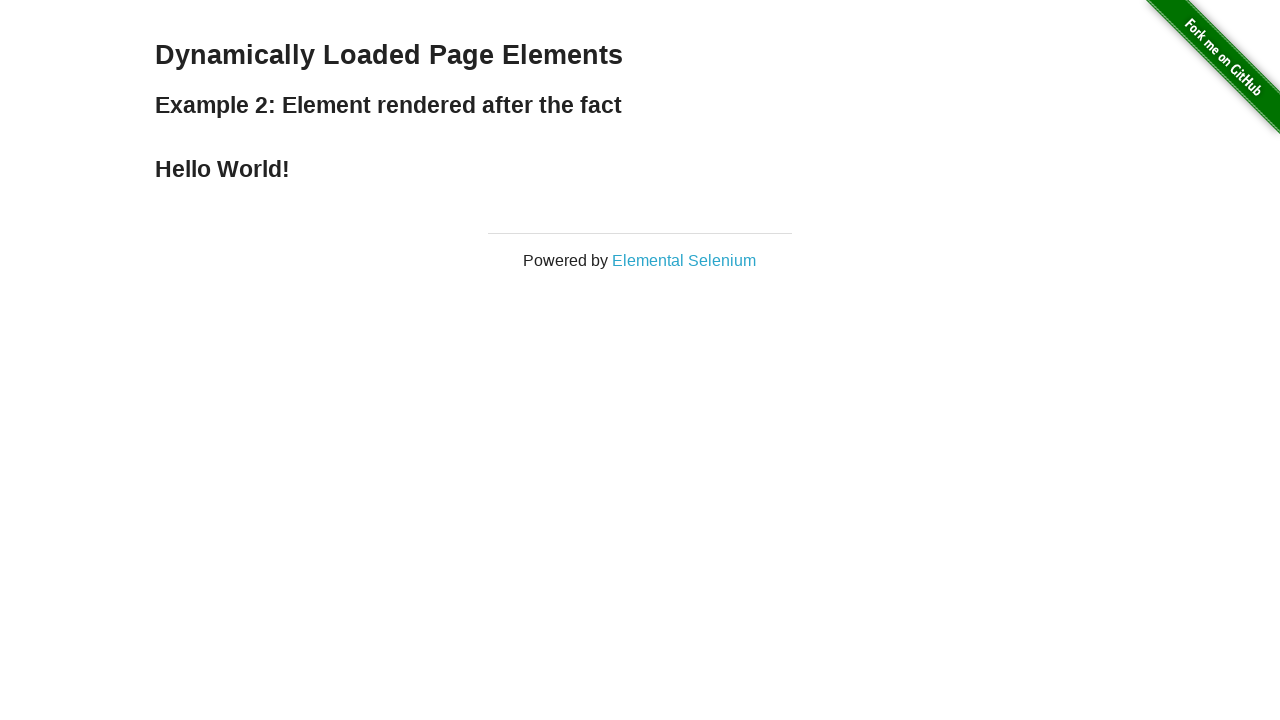